Tests footer navigation by clicking on a link in the footer section and verifying the articles tab content appears.

Starting URL: https://www.gillette.co.in/en-in

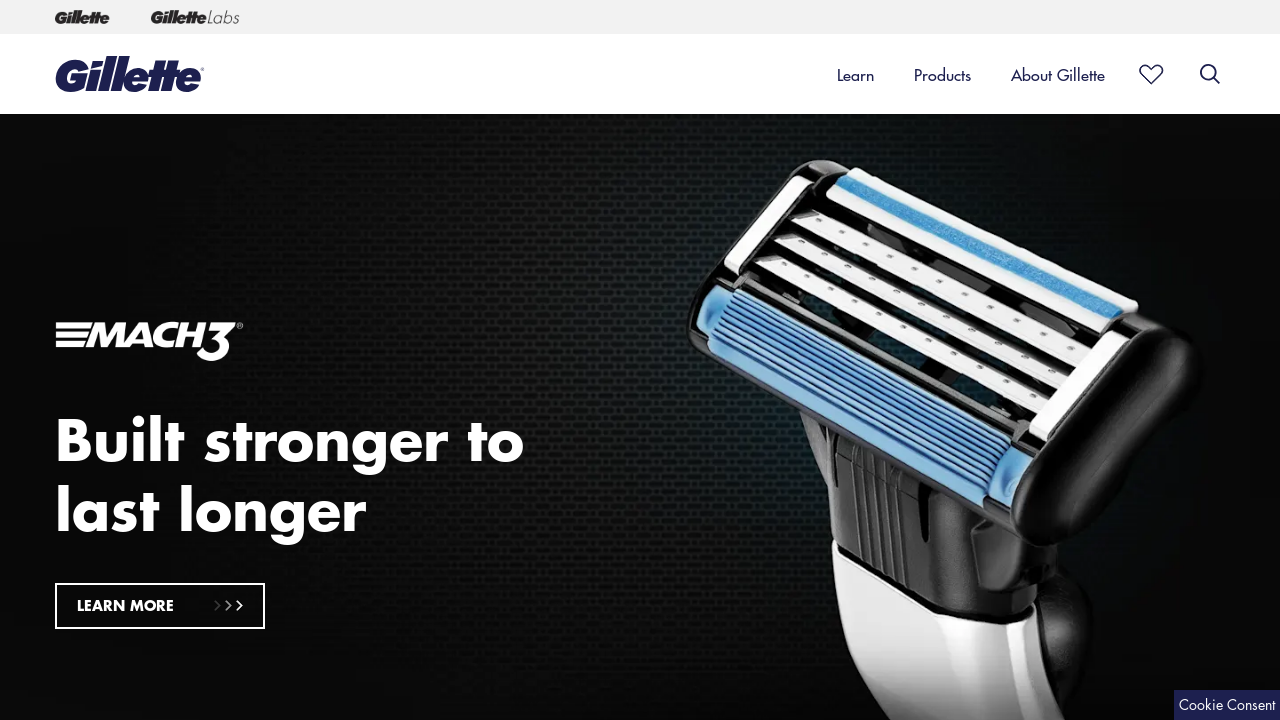

Clicked on 'Under' link in the footer at (75, 361) on #footerContent div div:first-child div:first-child ul li:nth-child(2) a
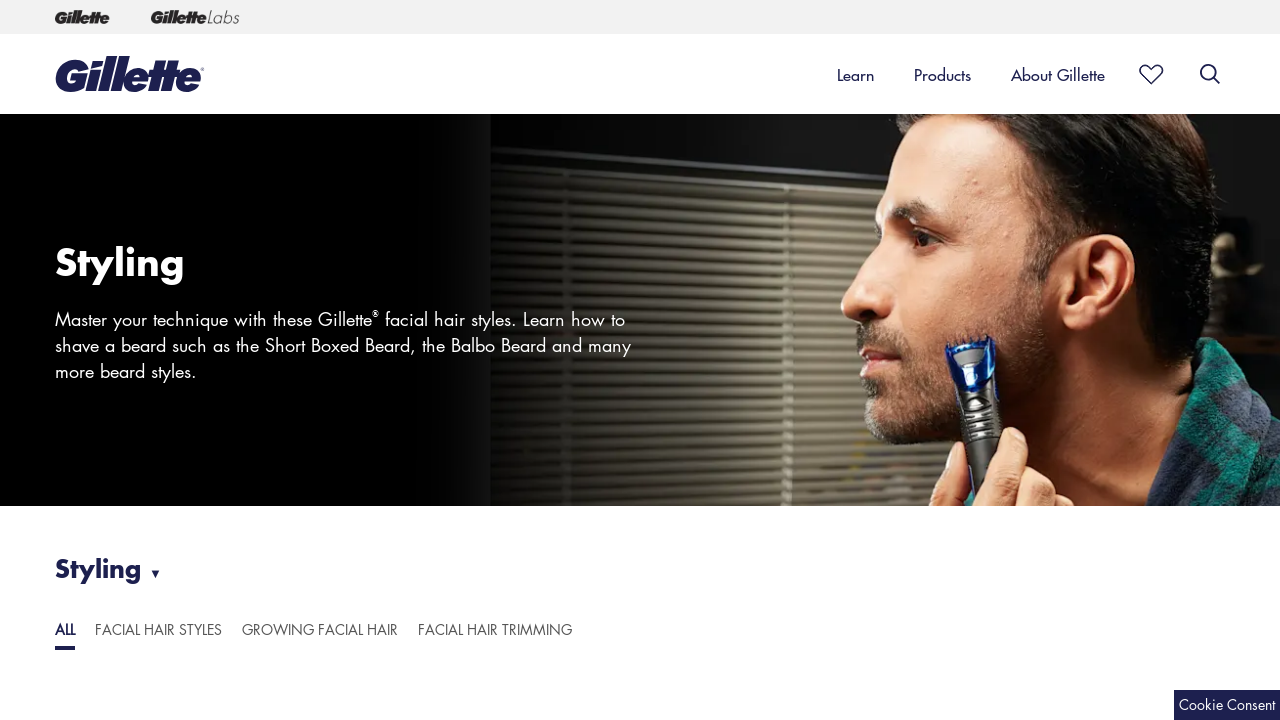

Articles tab content loaded and is visible
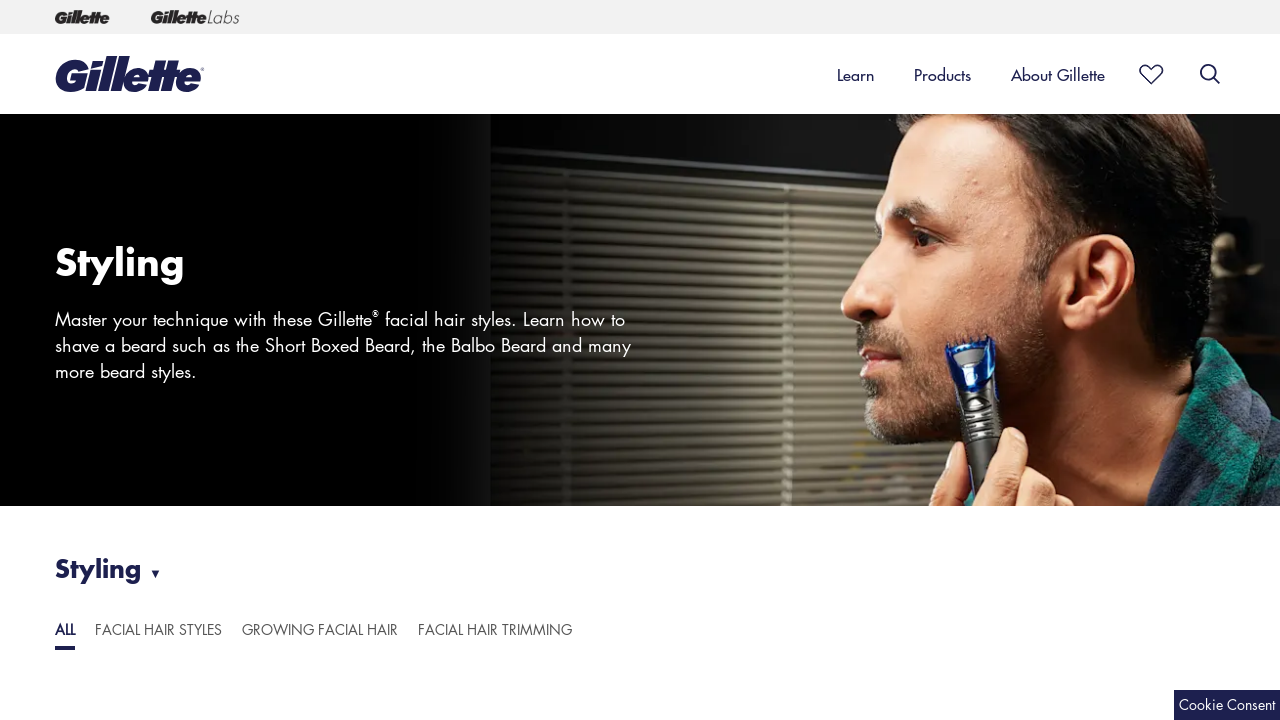

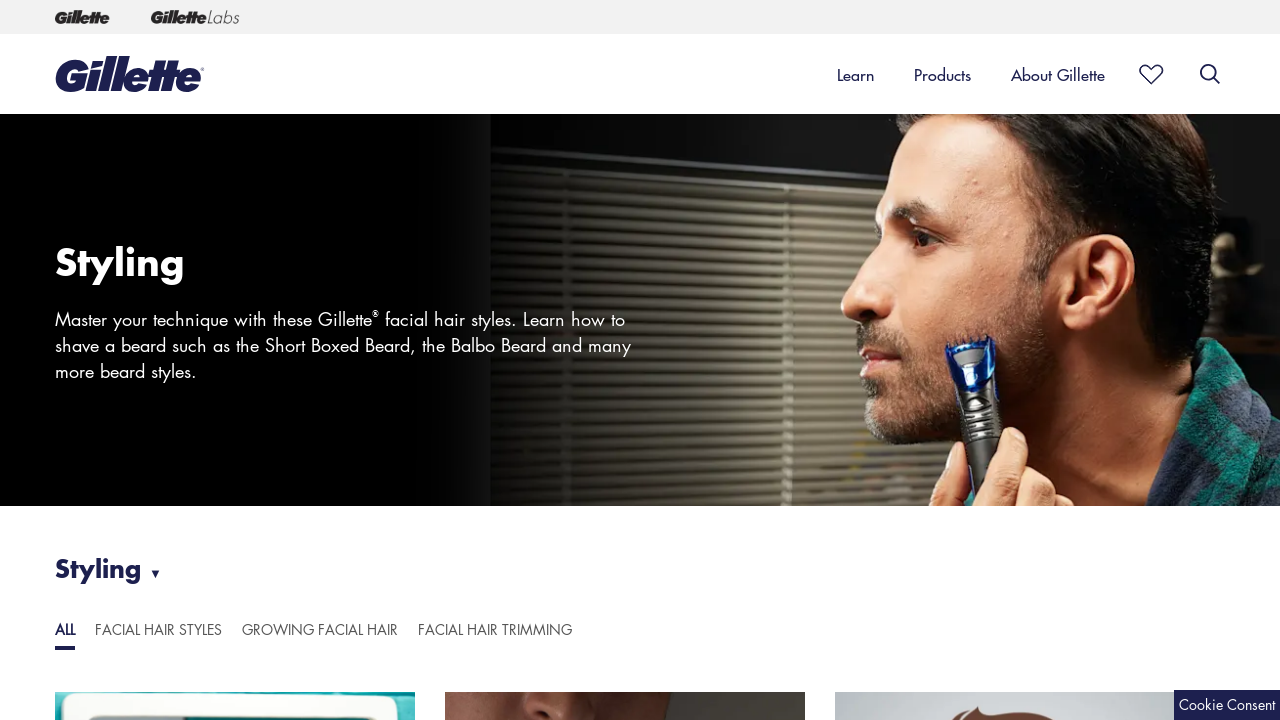